Tests JavaScript executor functionality by filling a text input field, highlighting an element with colored border and background, clicking a checkbox, and performing various page scroll operations including scrolling to specific positions, bottom/top of page, and scrolling to a specific element.

Starting URL: https://testautomationpractice.blogspot.com/

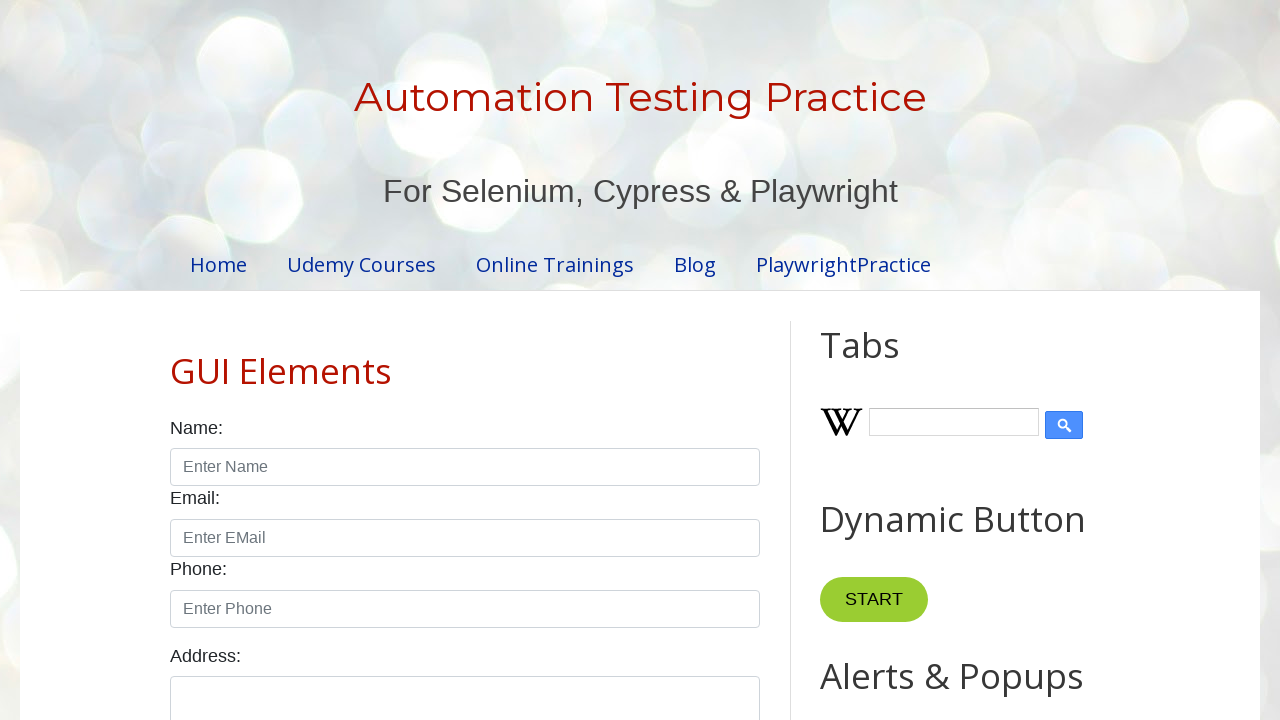

Set text input field value to 'Hasali Medya' using JavaScript
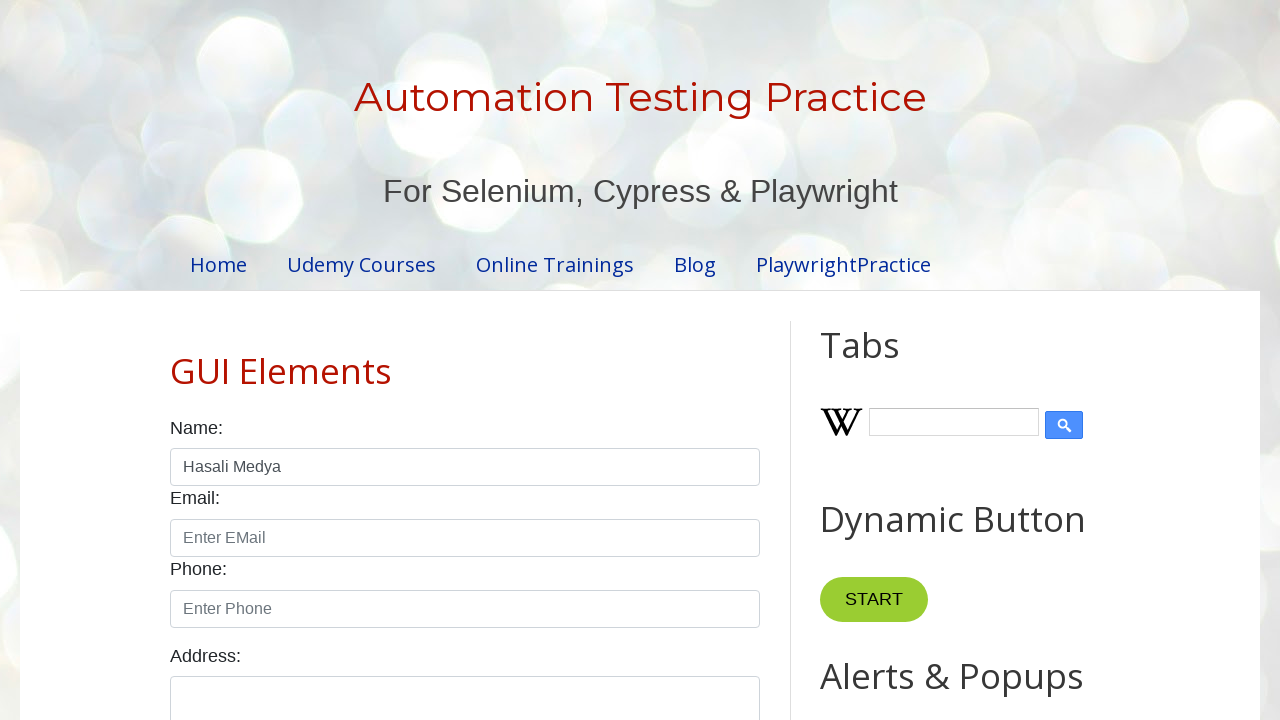

Applied red border to name text input using JavaScript
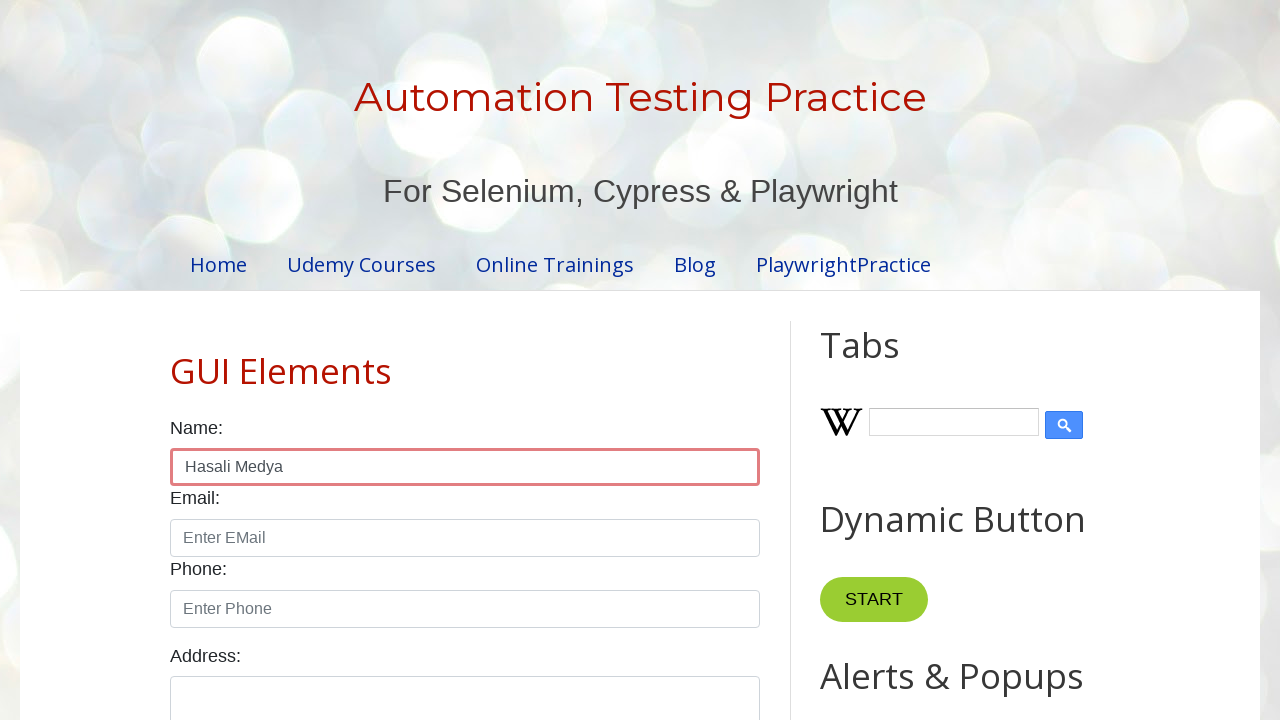

Applied yellow background to name text input using JavaScript
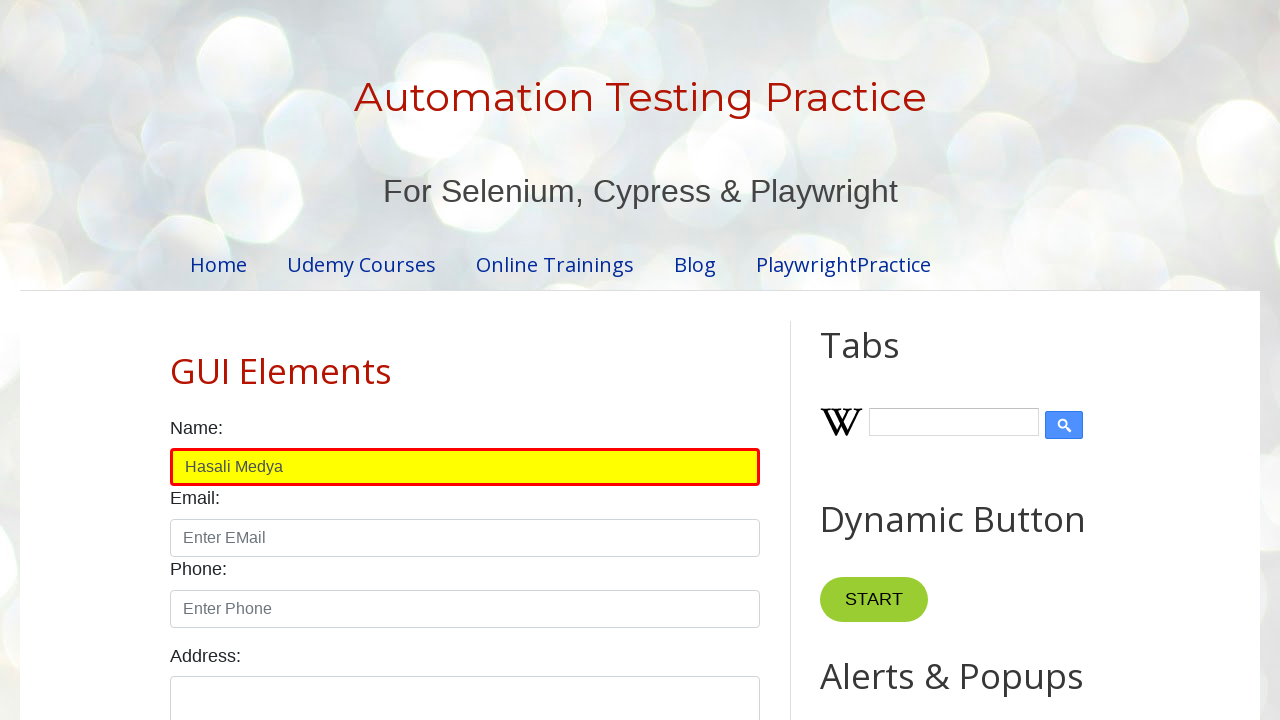

Clicked male checkbox using JavaScript executor
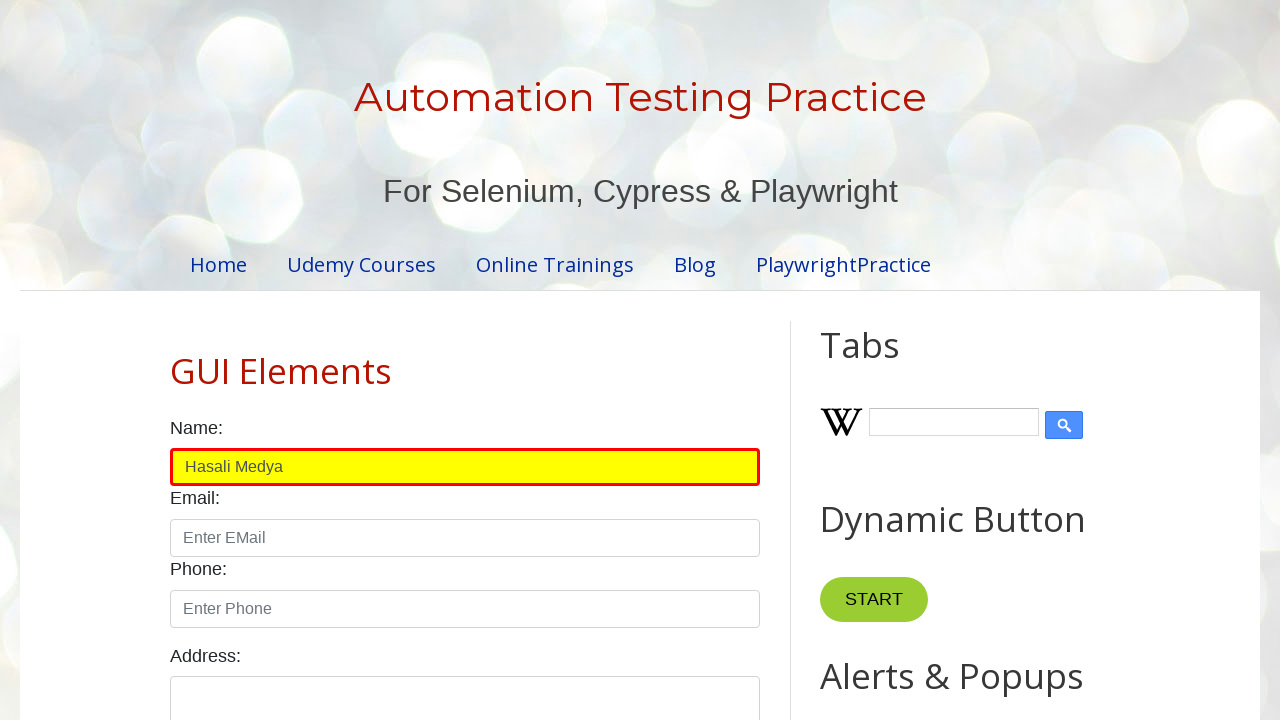

Scrolled down 1000 pixels using JavaScript
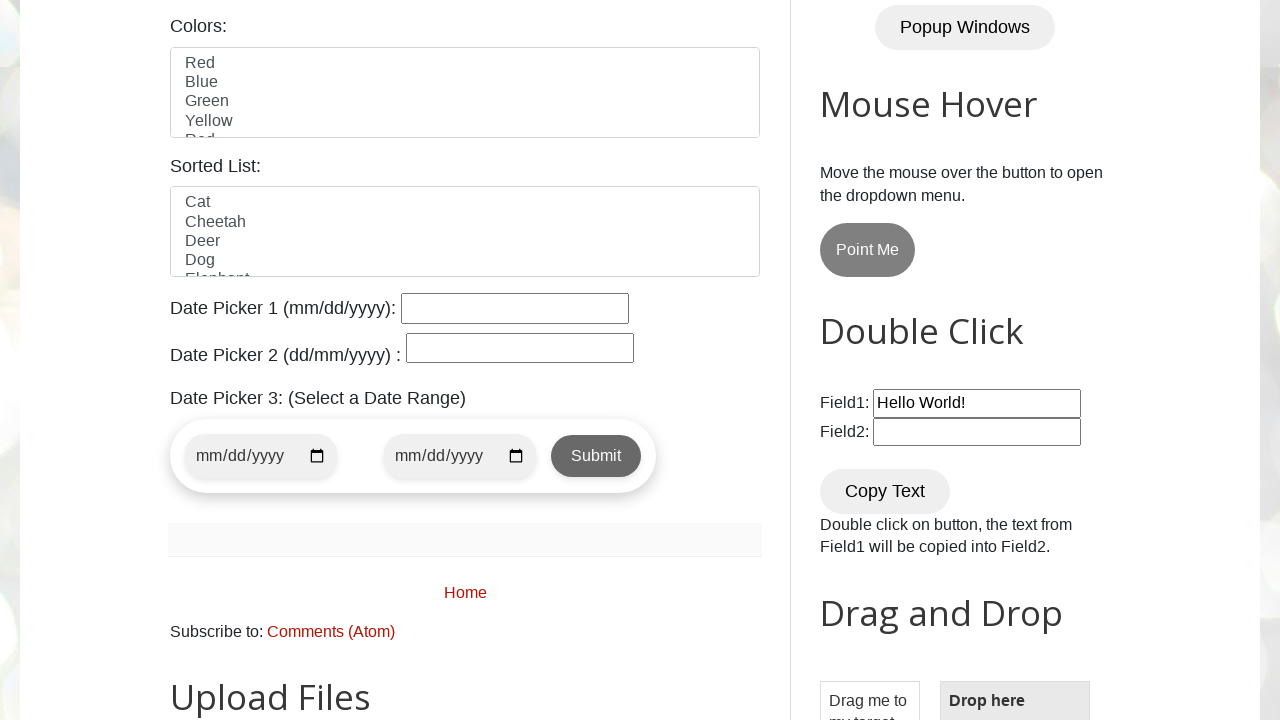

Scrolled back up using JavaScript
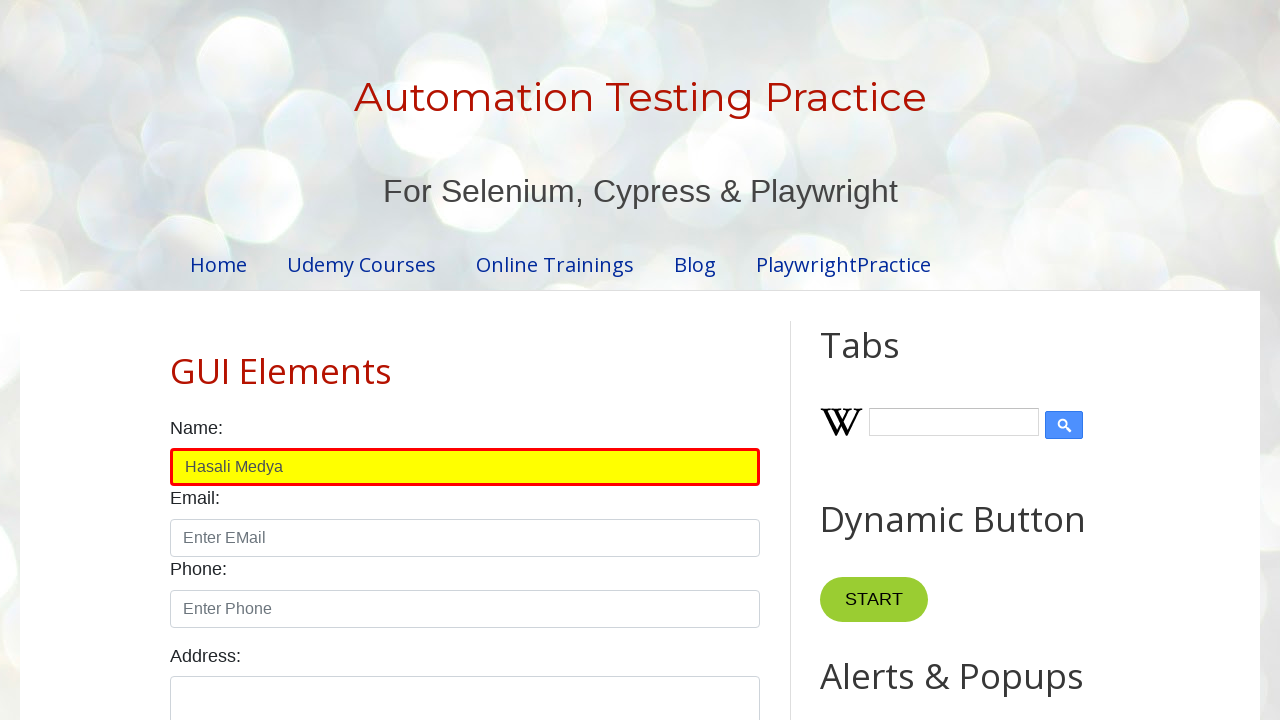

Scrolled to bottom of page using JavaScript
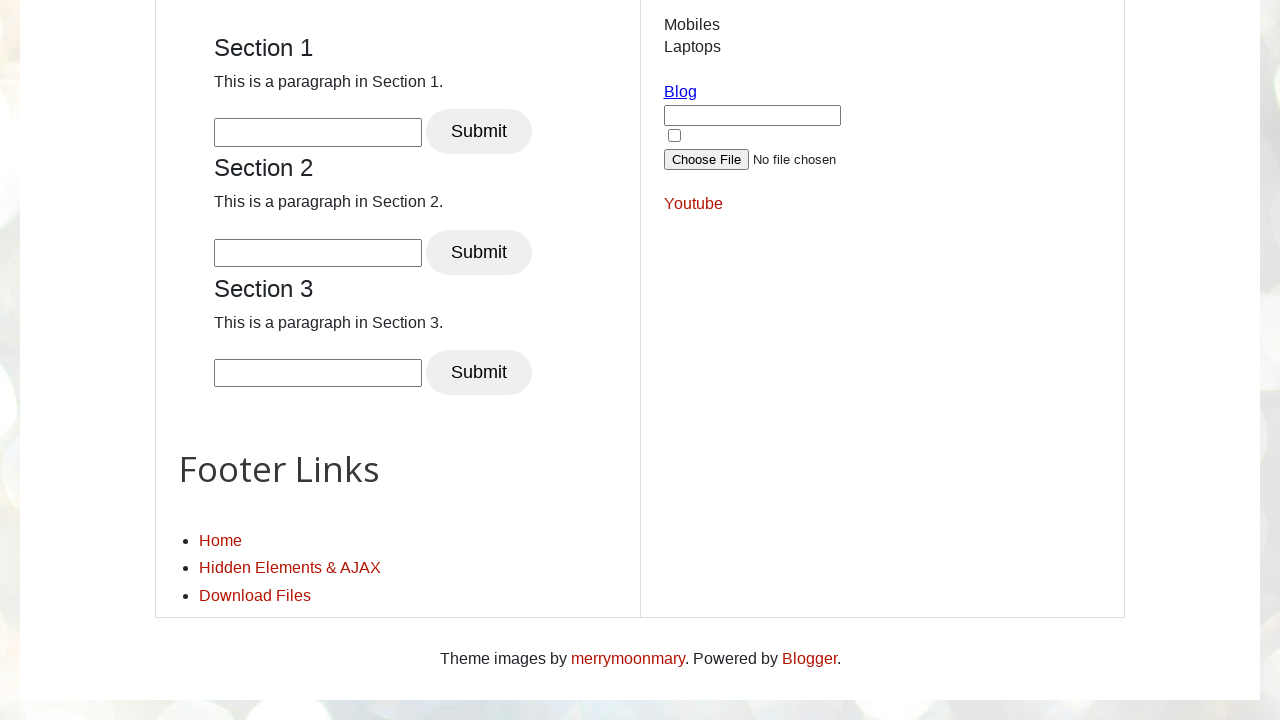

Scrolled to top of page using JavaScript
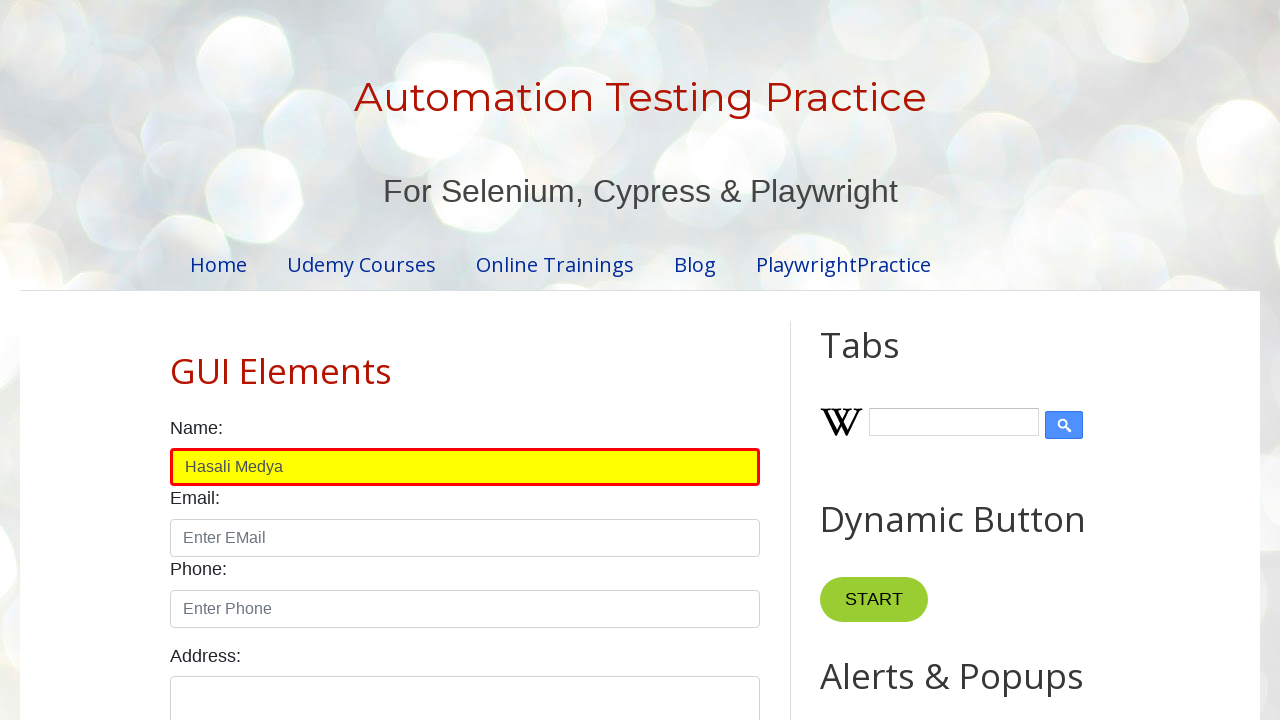

Scrolled to make Gender label visible using scrollIntoView JavaScript method
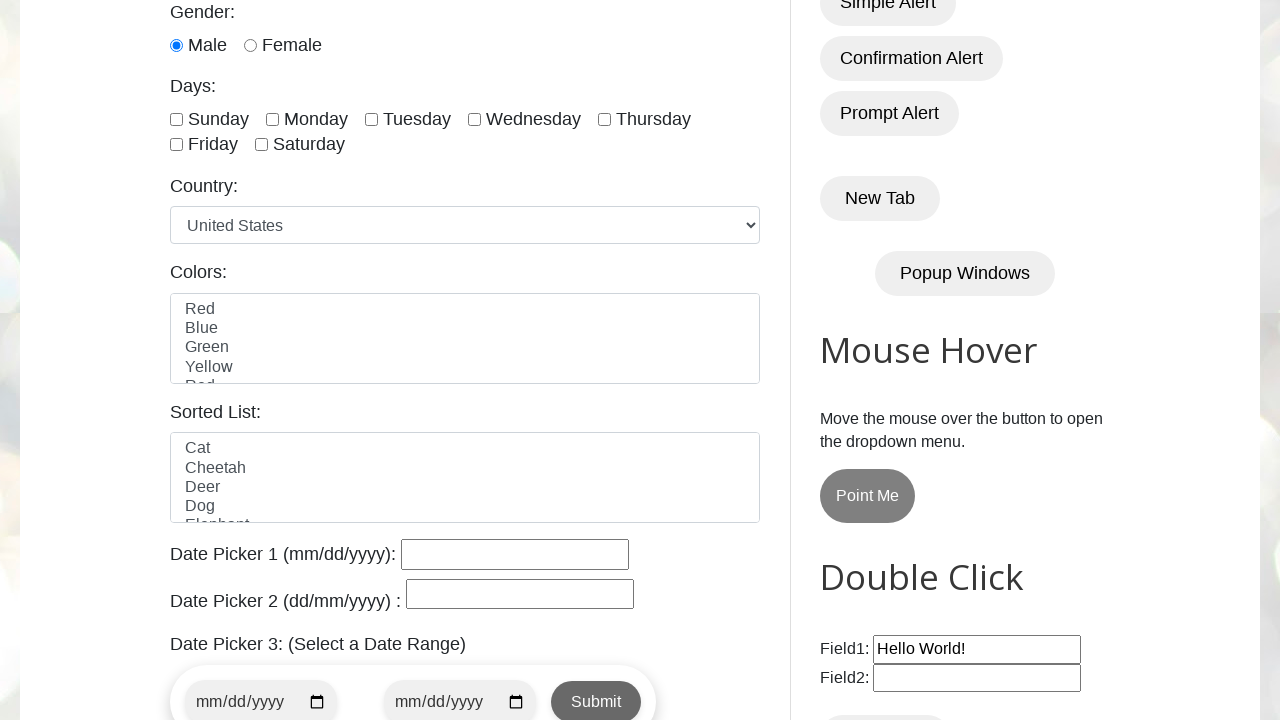

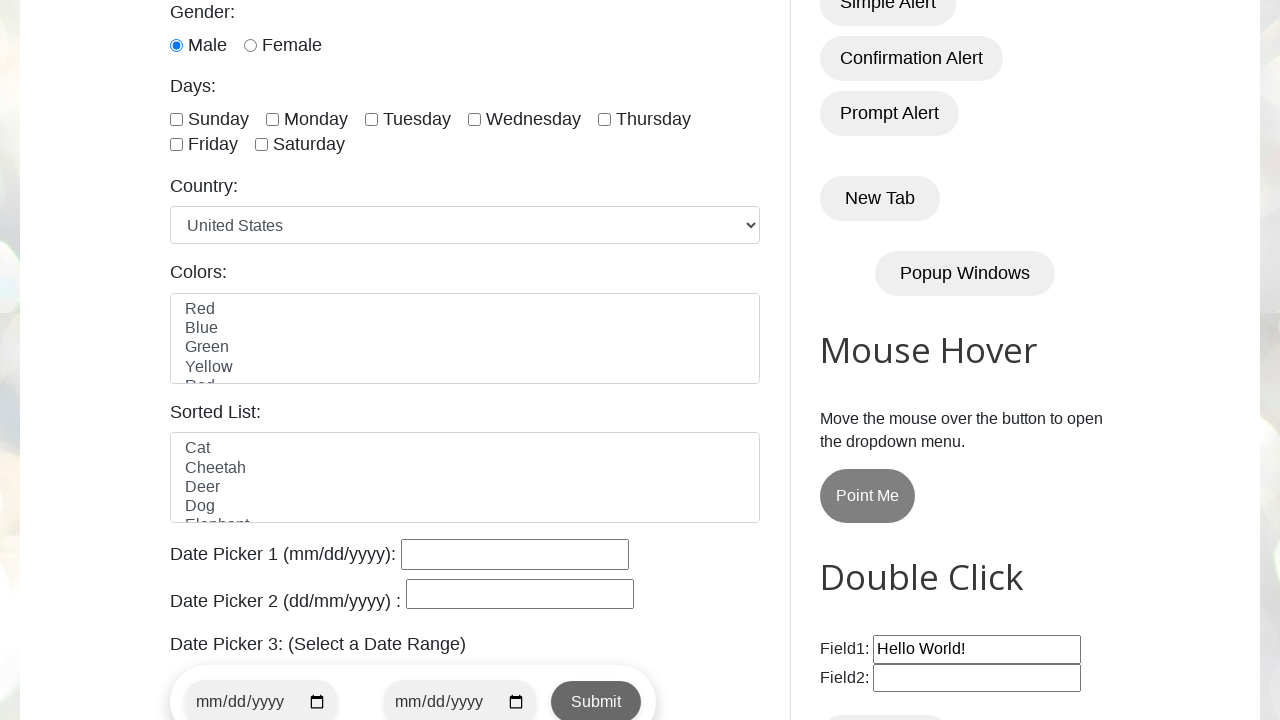